Navigates through three different CodersLab websites: the main Polish page, a test store, and a test hotel booking site.

Starting URL: https://coderslab.pl/pl

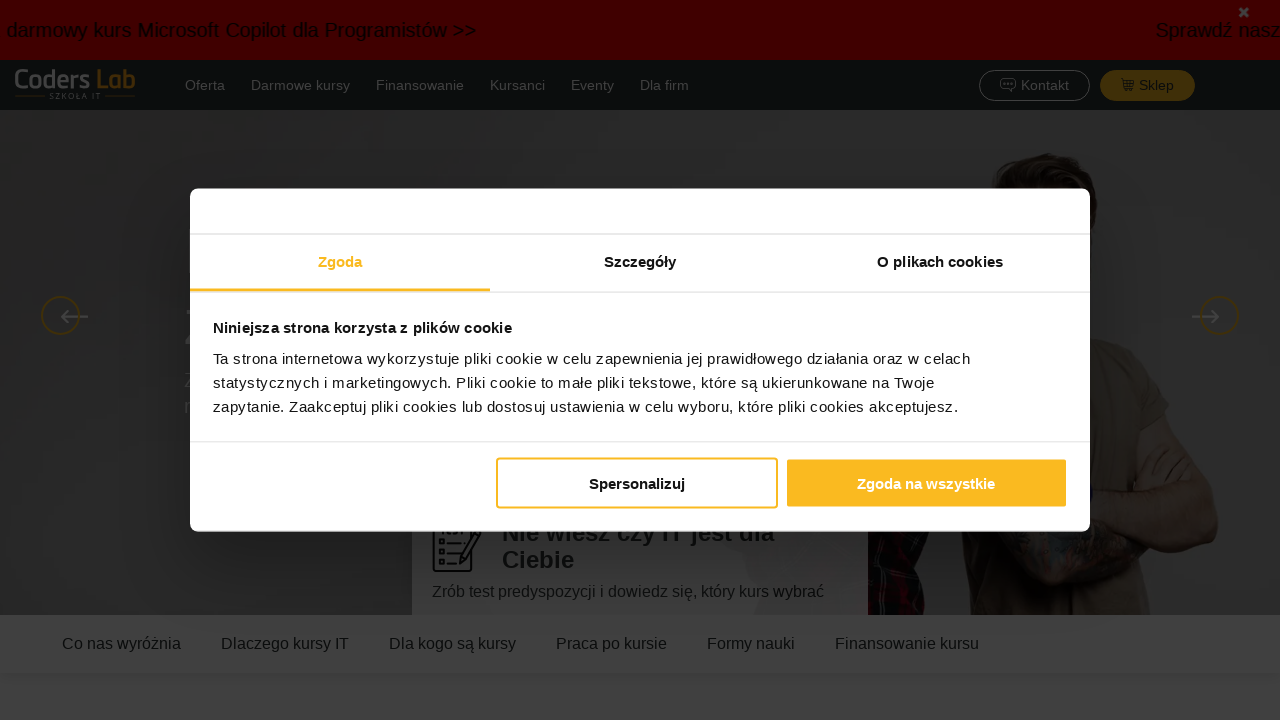

Navigated to CodersLab test store page
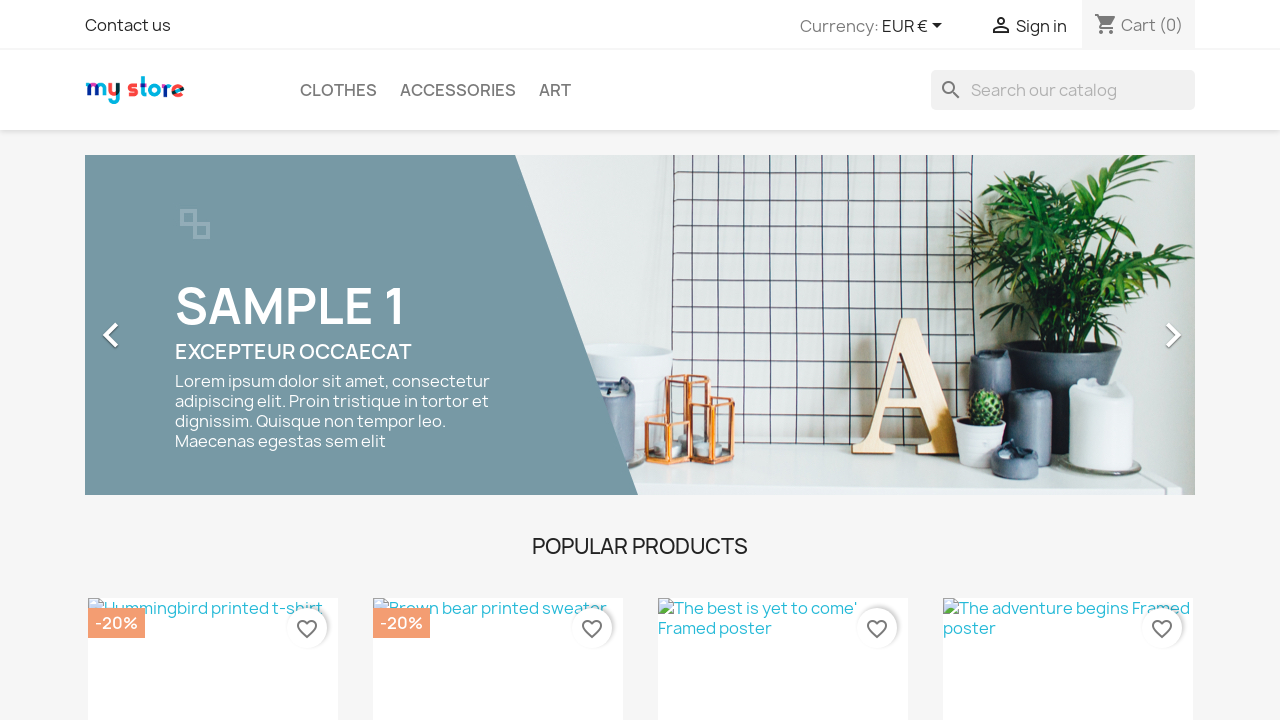

Navigated to CodersLab hotel booking test page
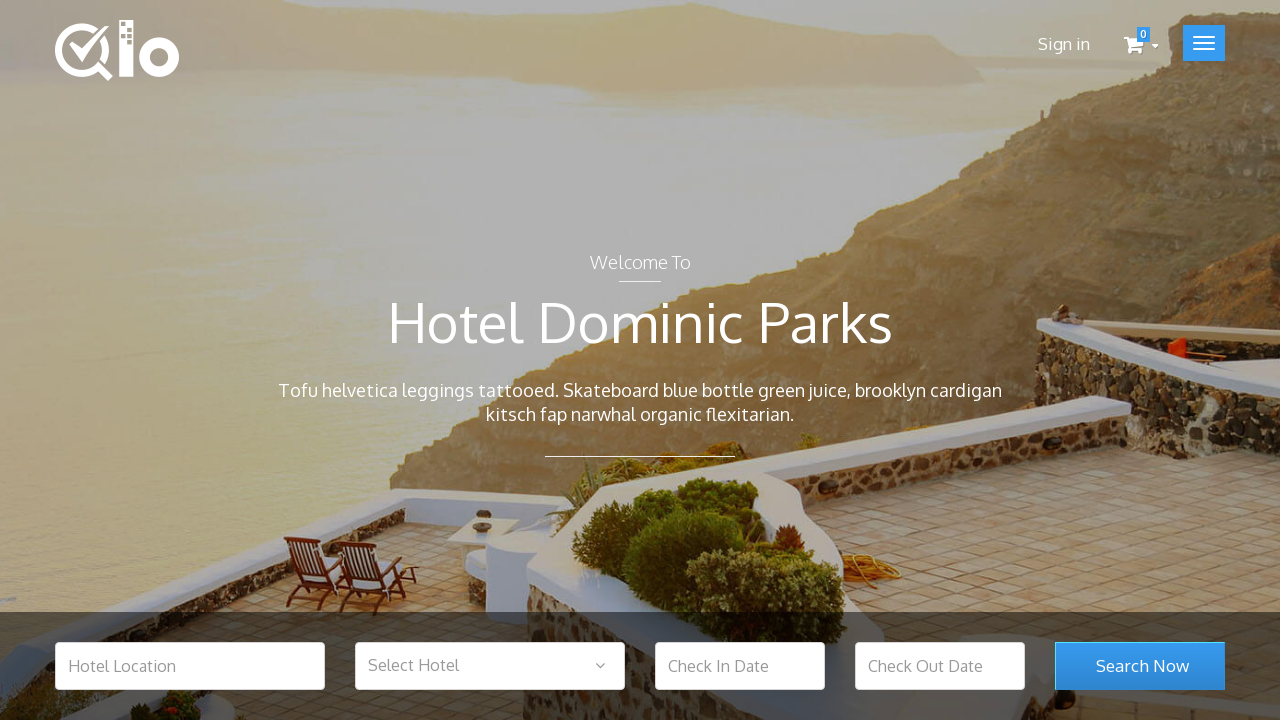

Hotel booking page loaded completely
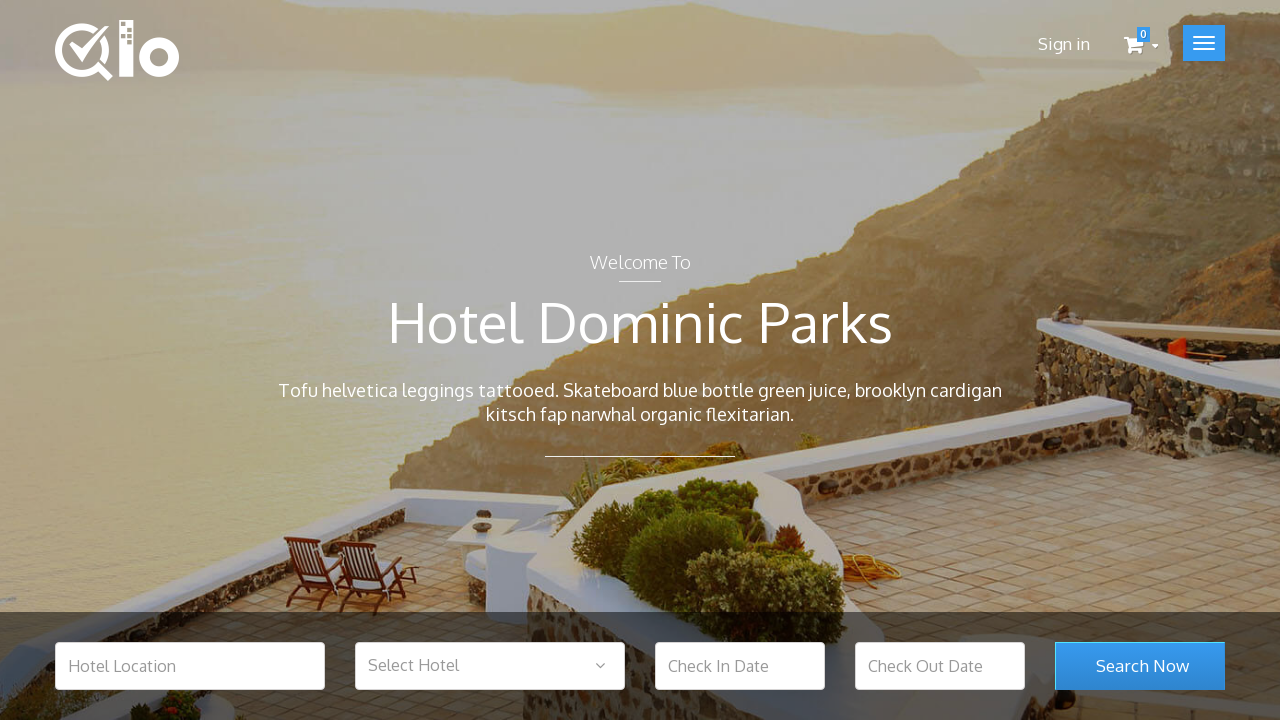

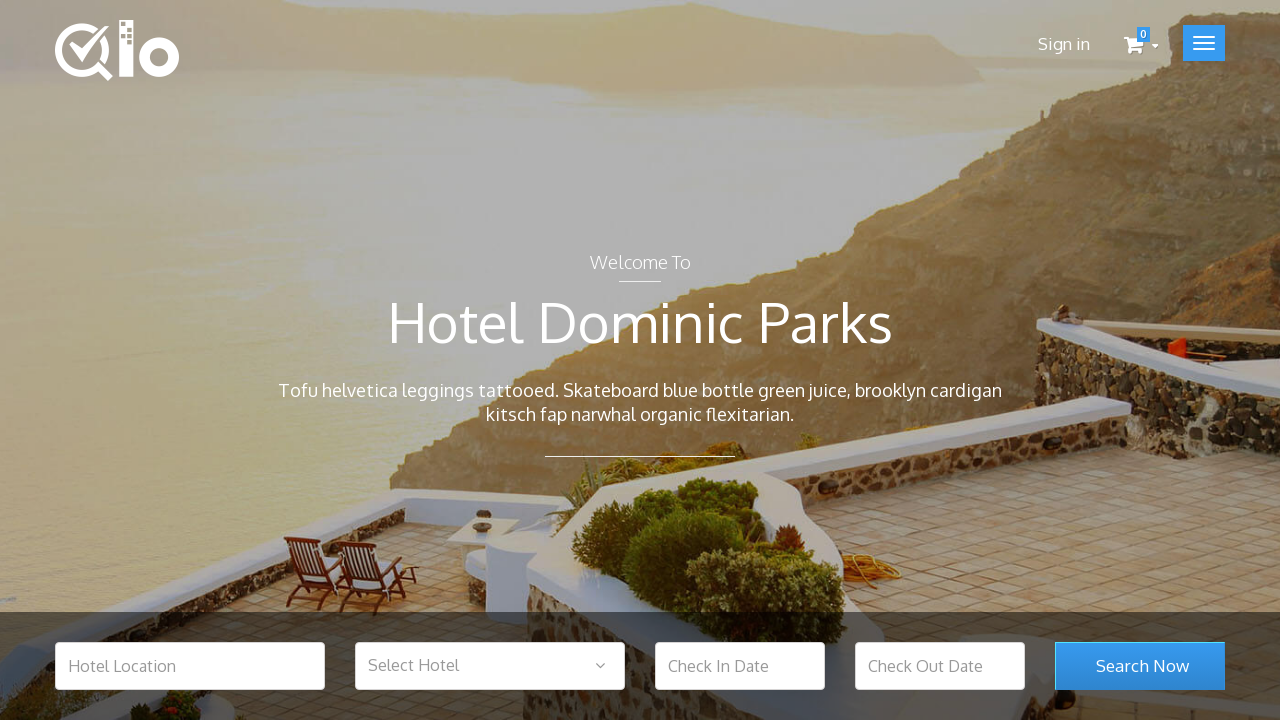